Tests JavaScript alert and confirm dialog handling by entering a name, triggering an alert, accepting it, then triggering a confirm dialog and dismissing it.

Starting URL: https://rahulshettyacademy.com/AutomationPractice/

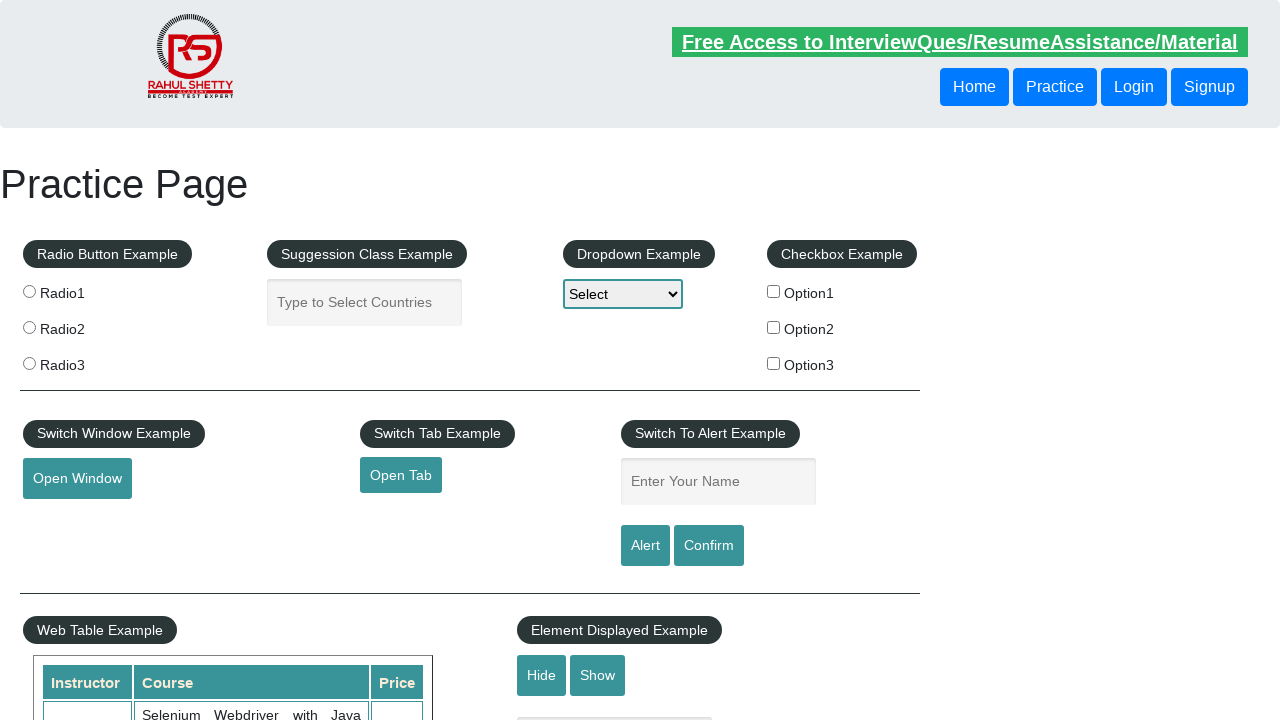

Filled name field with 'Rahul' on #name
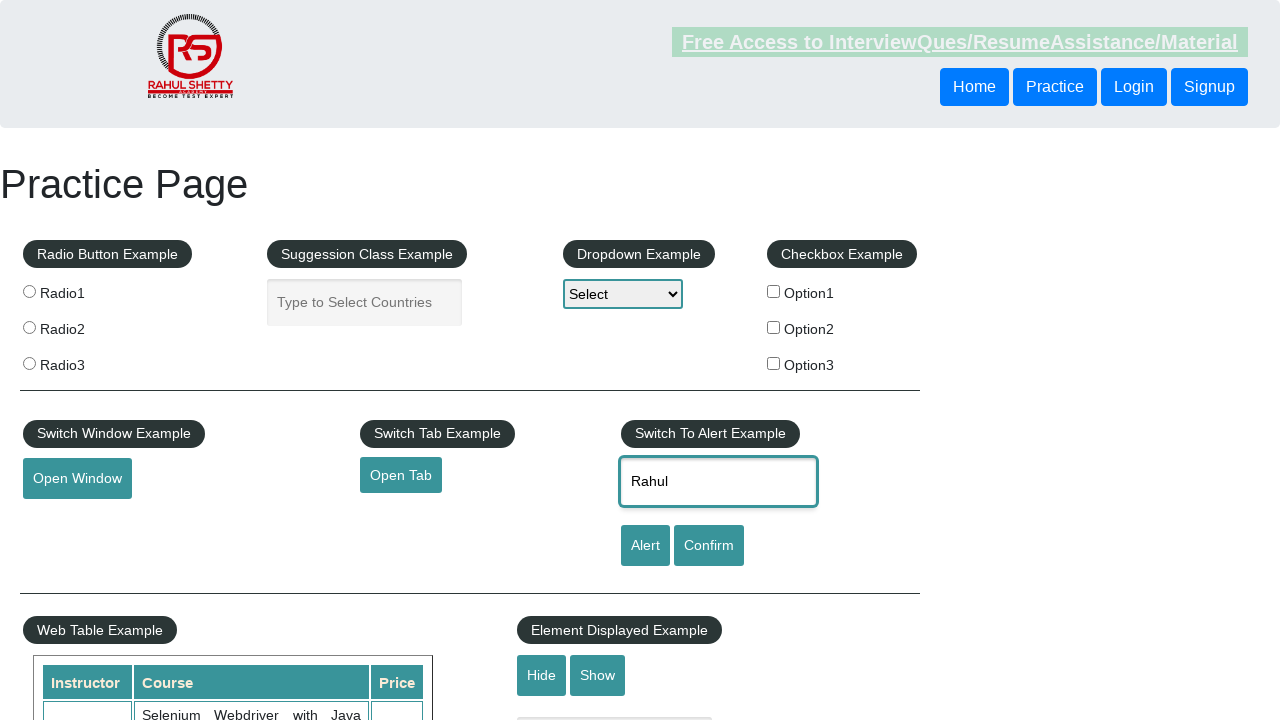

Clicked alert button to trigger JavaScript alert at (645, 546) on #alertbtn
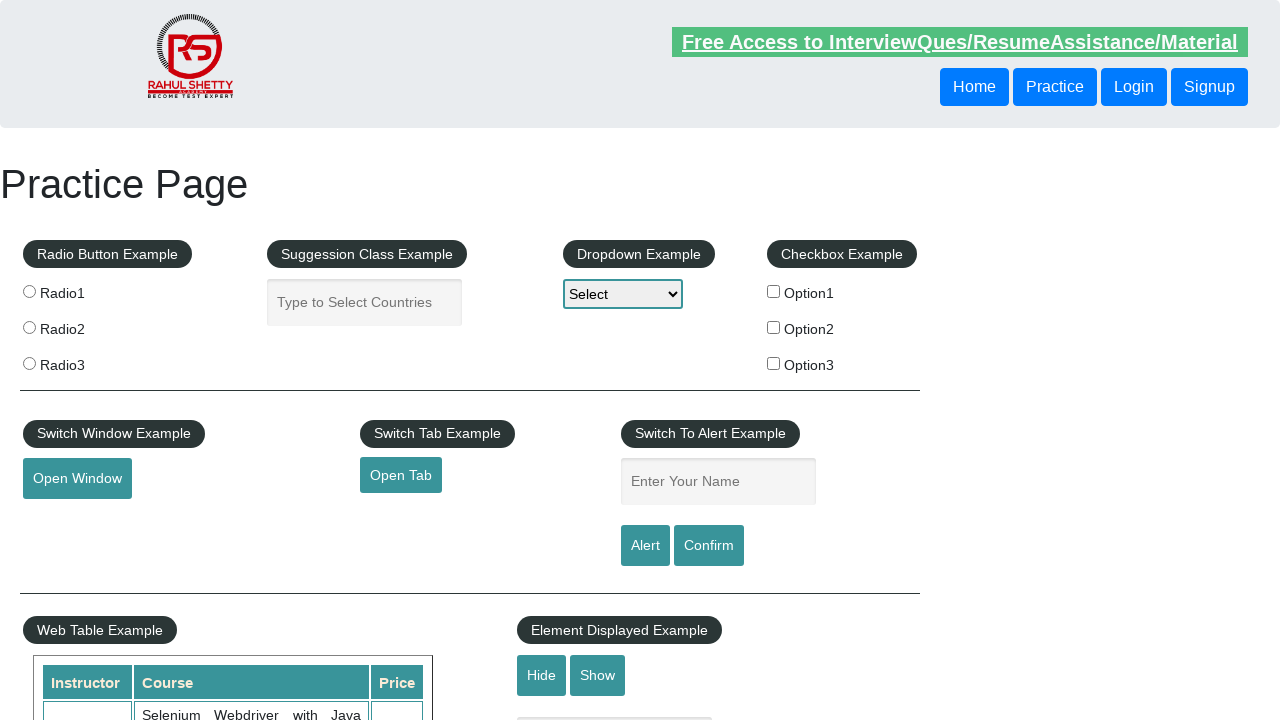

Set up handler to accept alert dialog
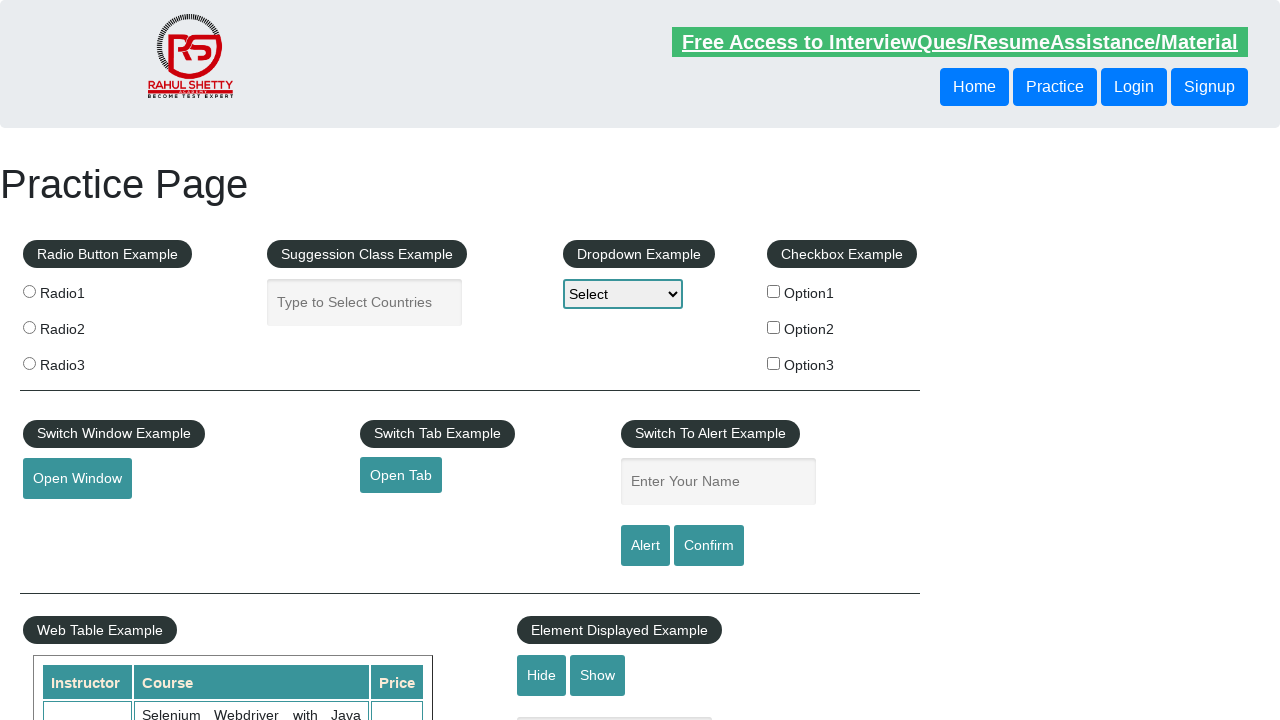

Waited for alert dialog to be processed
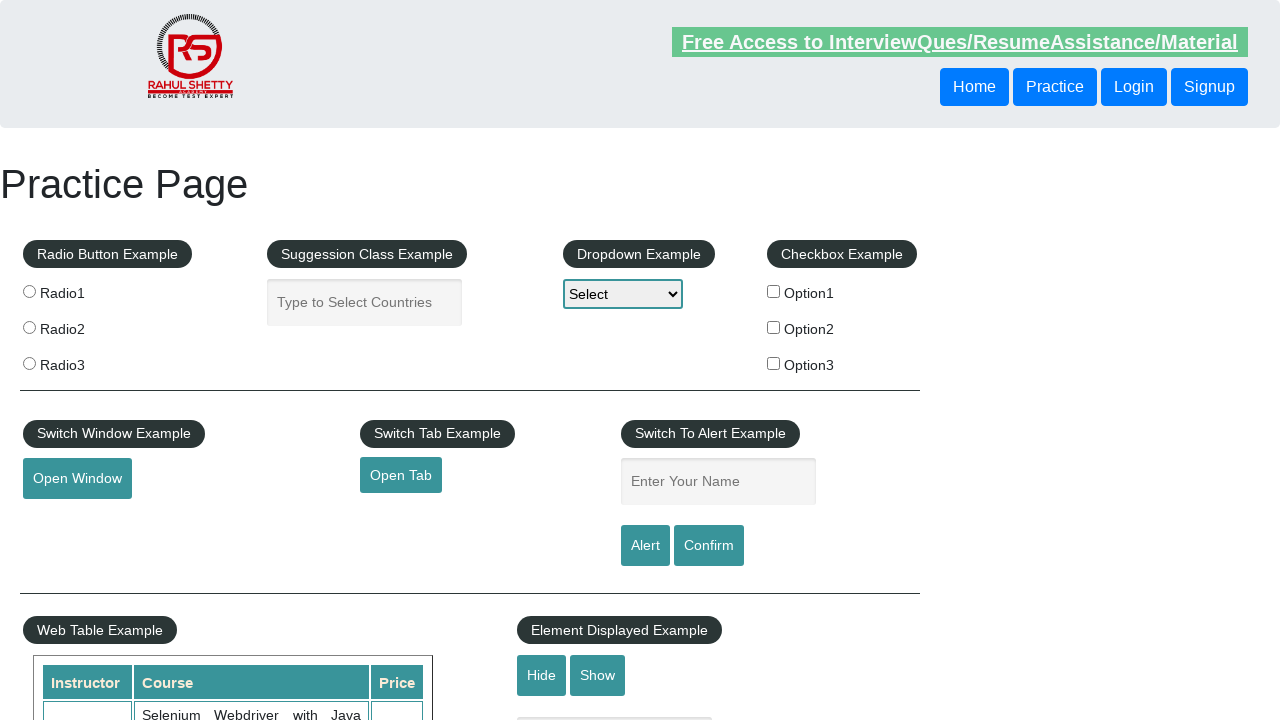

Set up handler to dismiss confirm dialog
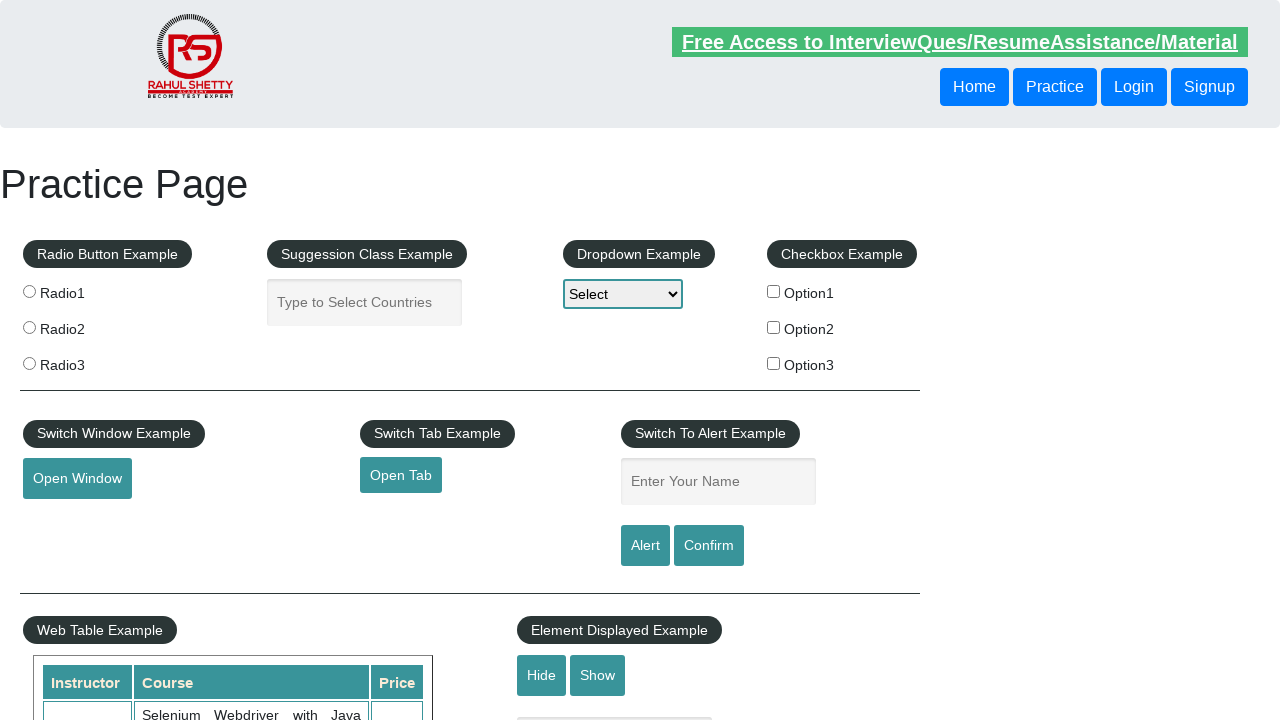

Clicked confirm button to trigger confirm dialog at (709, 546) on #confirmbtn
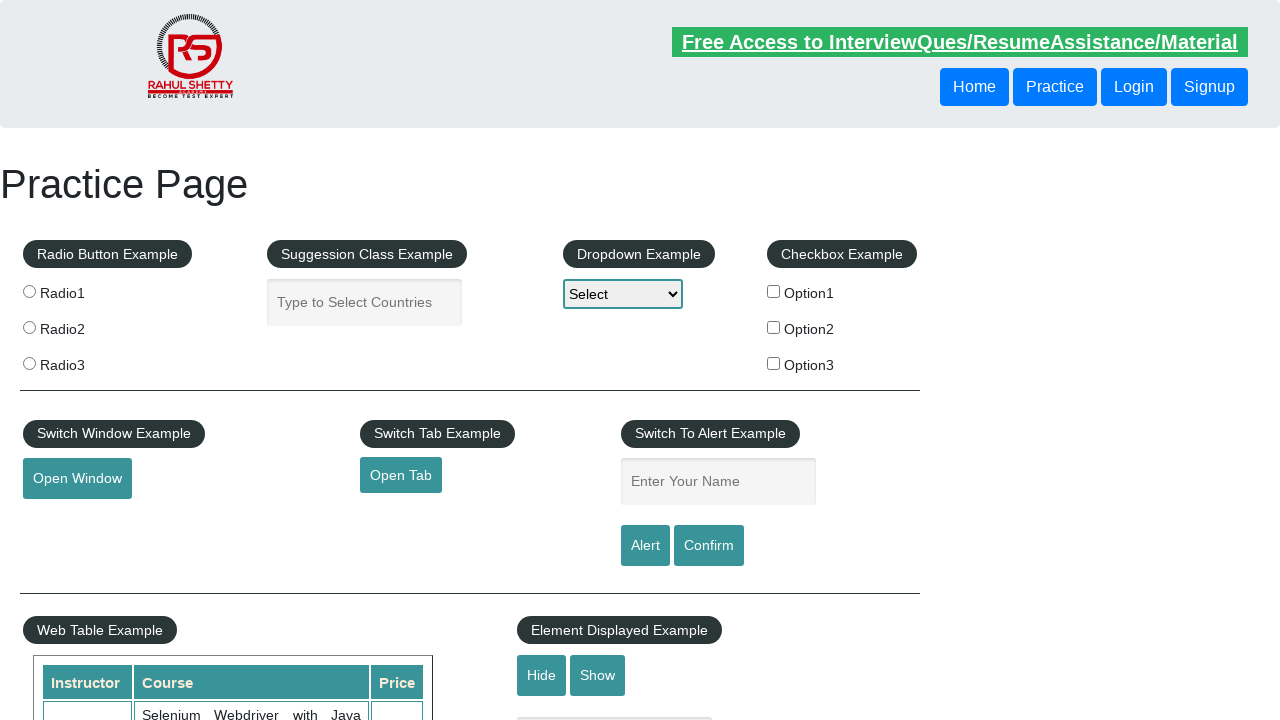

Waited for confirm dialog to be processed
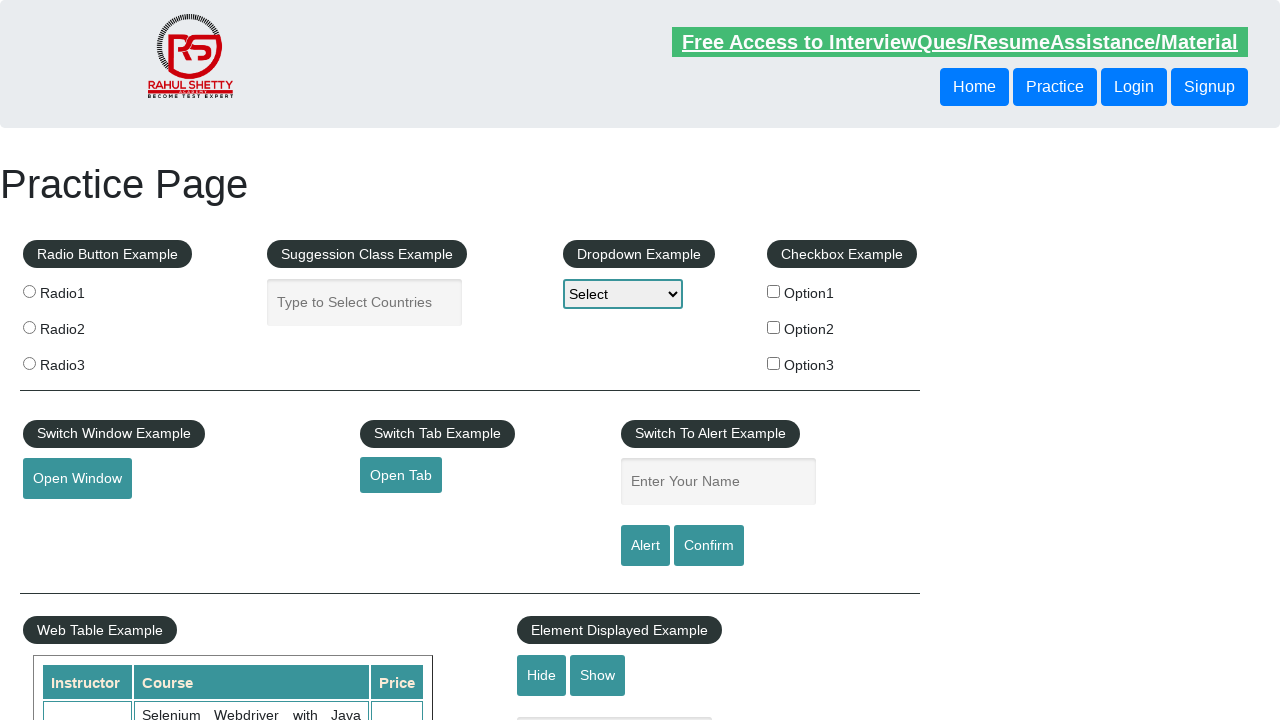

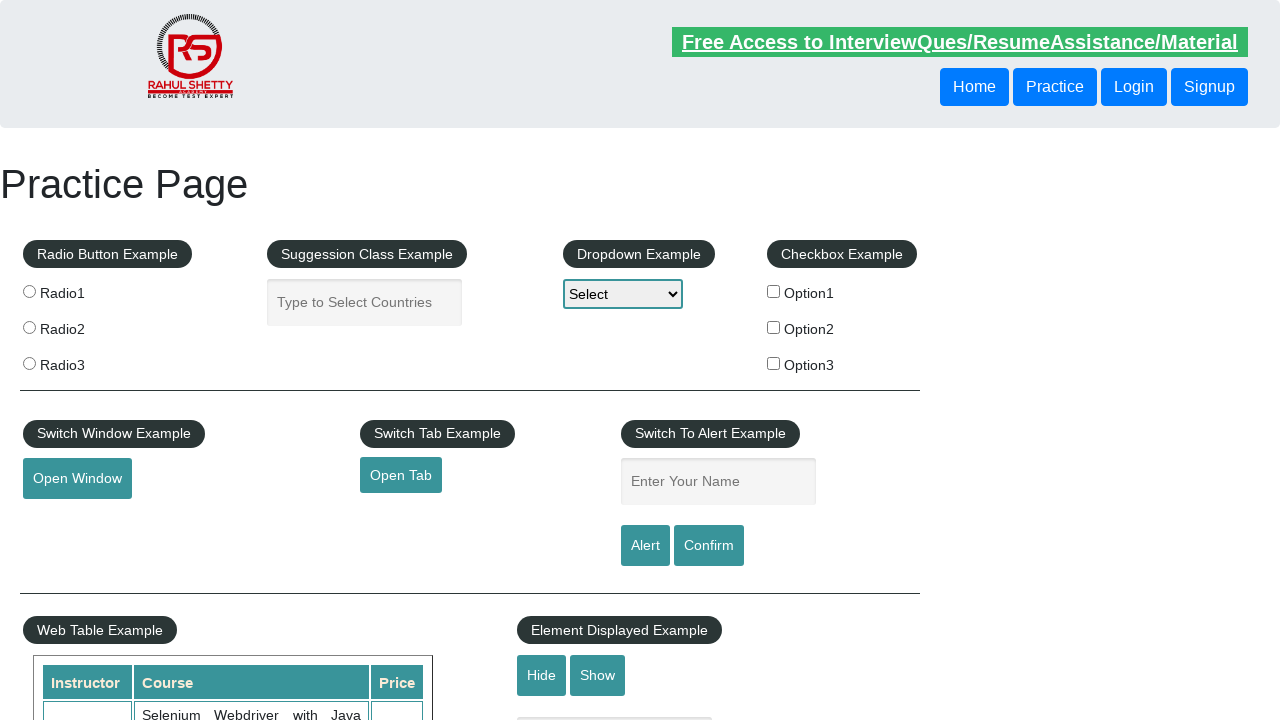